Clicks the primary button on the buttons test page

Starting URL: https://formy-project.herokuapp.com/buttons

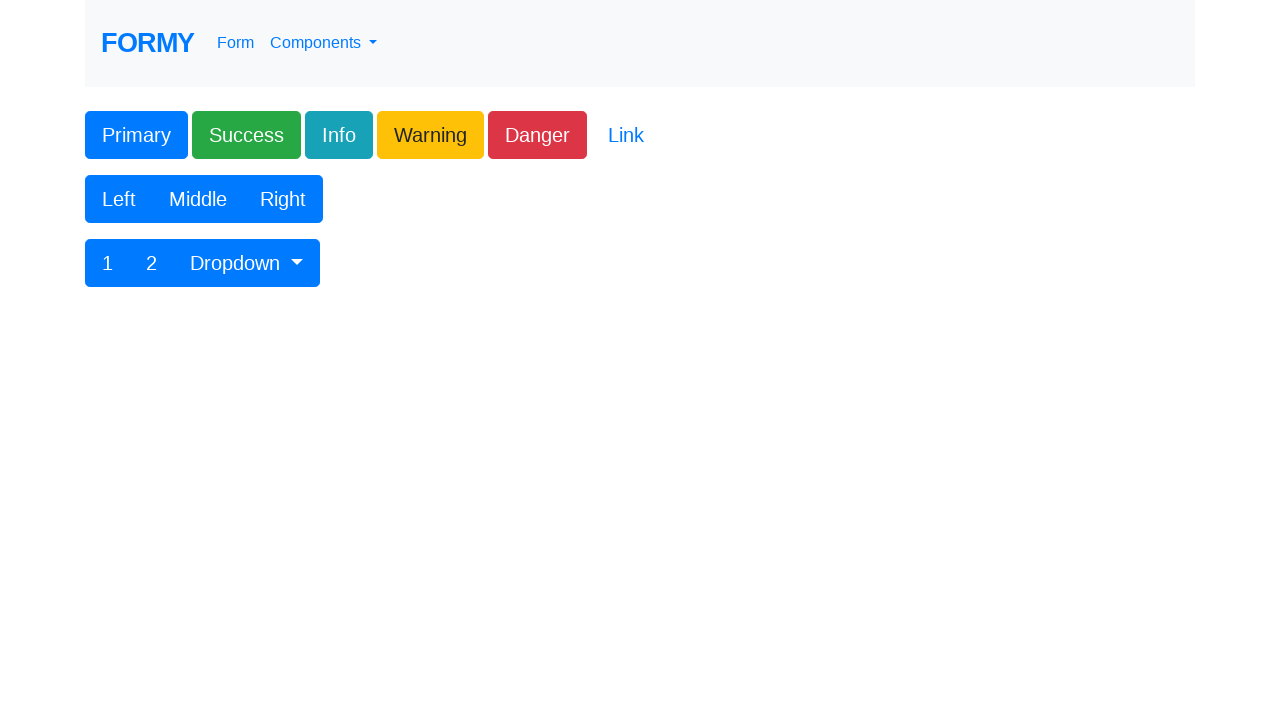

Clicked the primary button on the buttons test page at (136, 135) on xpath=//form//button[@class='btn btn-lg btn-primary']
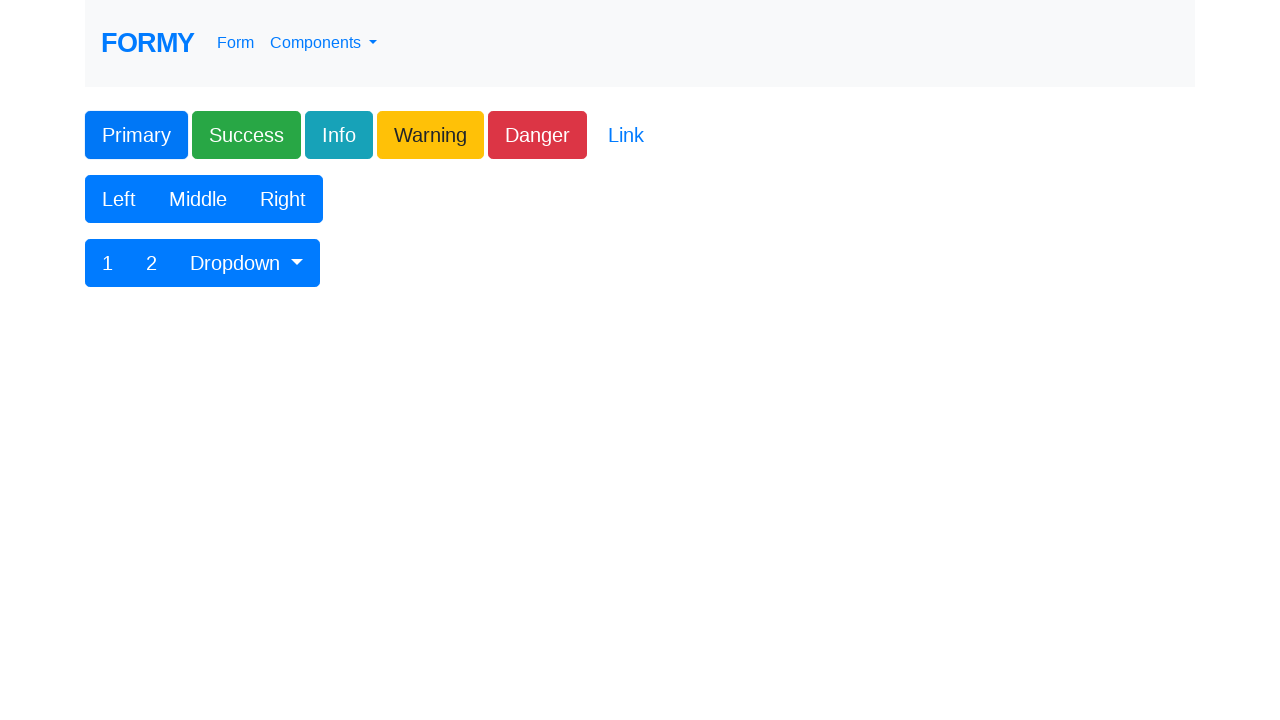

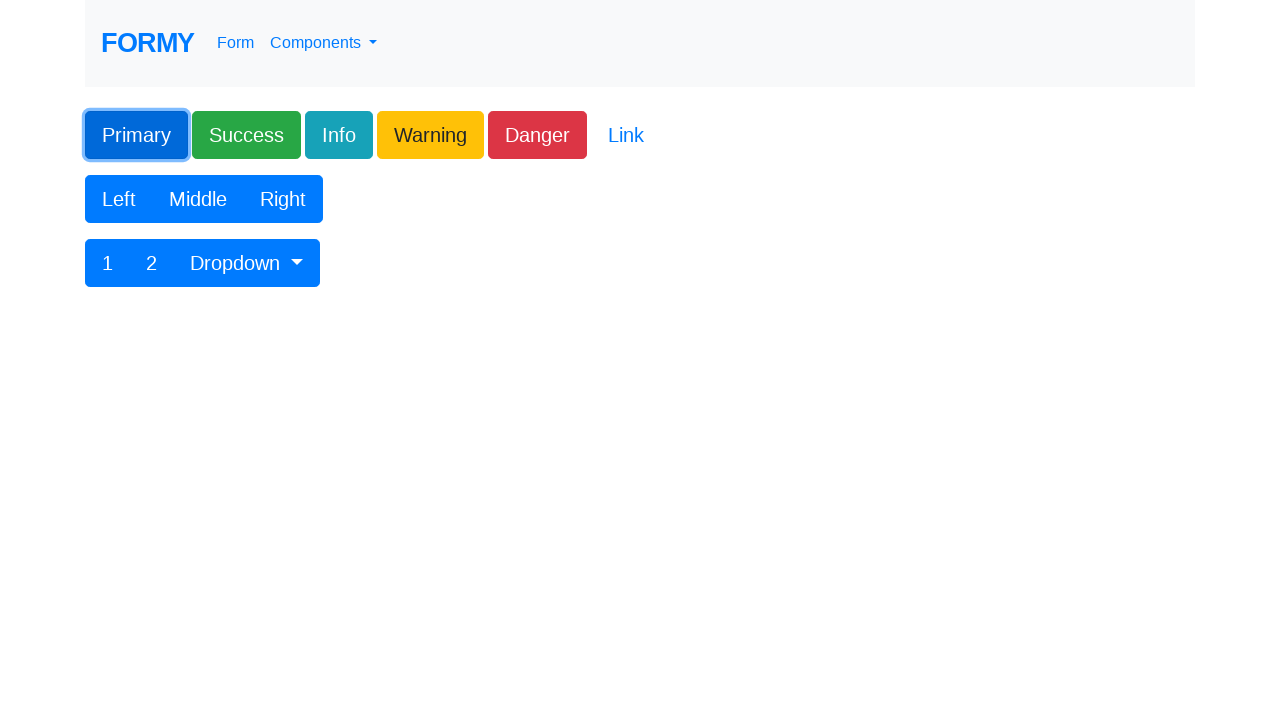